Tests the subjects input field on a practice form by clicking on it and entering subject names like Biology and Physics

Starting URL: https://demoqa.com/automation-practice-form

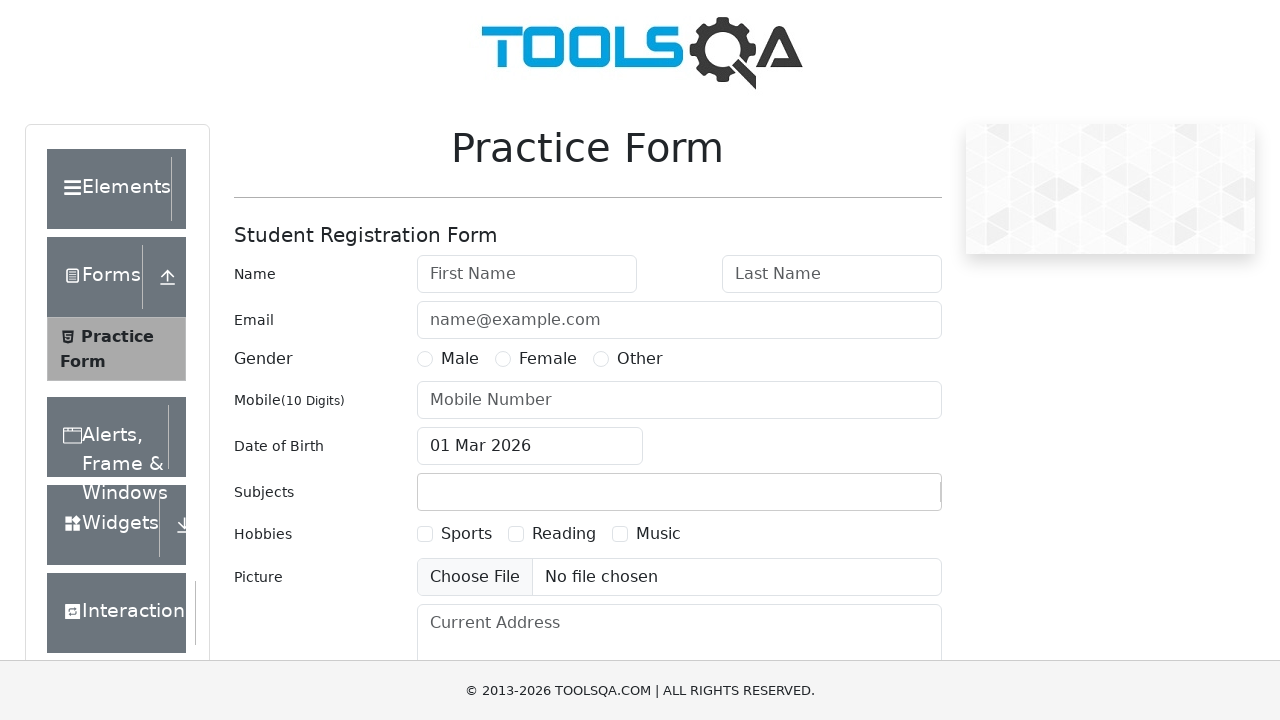

Clicked on subjects input field at (430, 492) on #subjectsInput
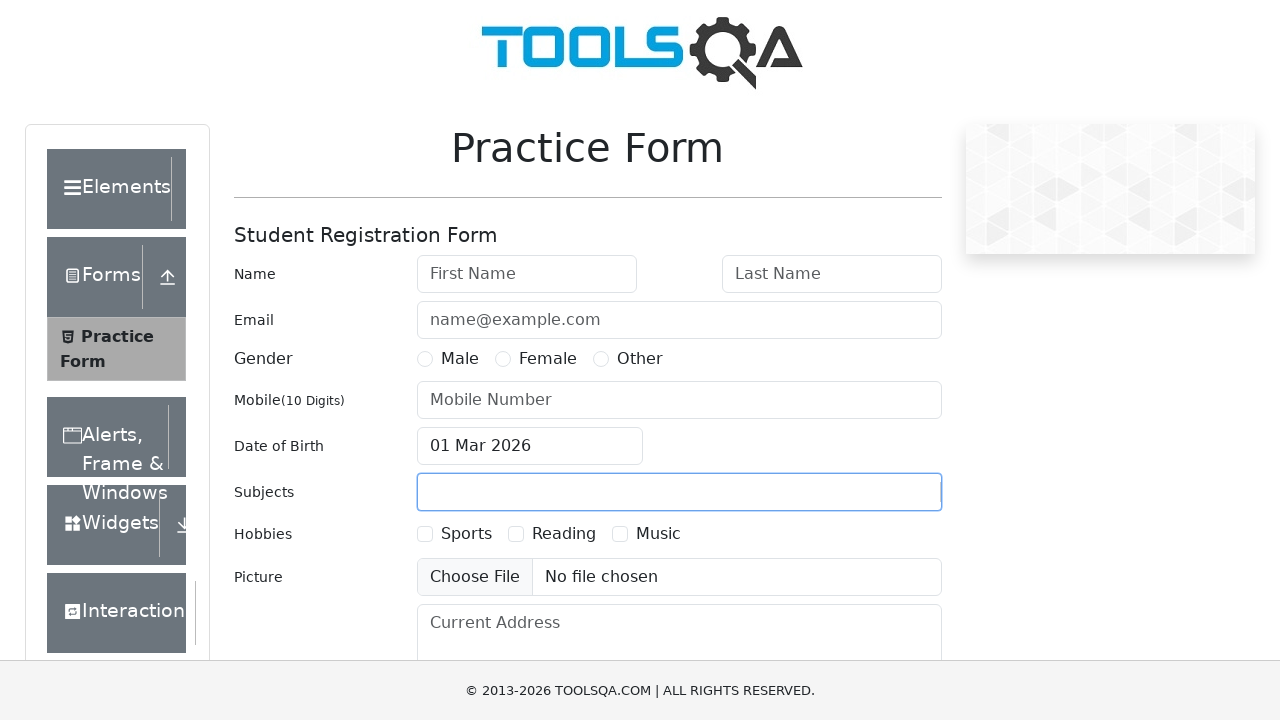

Entered 'Biology' in subjects field on #subjectsInput
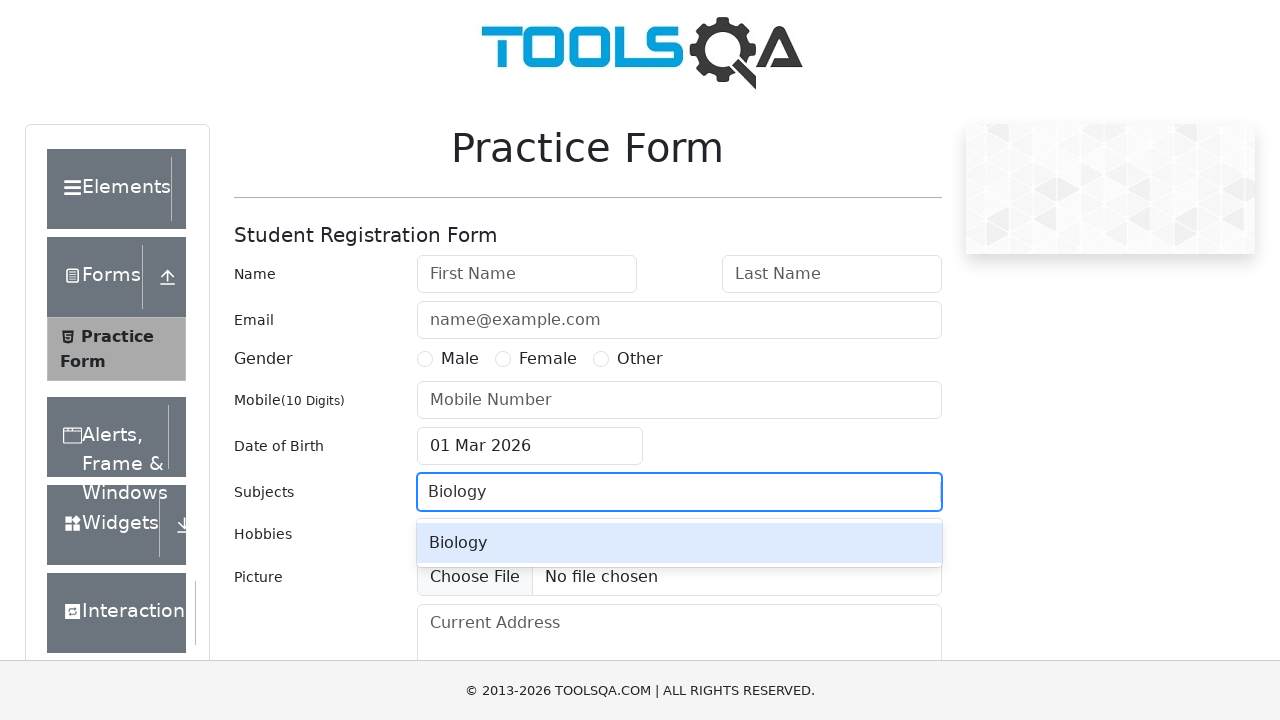

Entered 'Physics' in subjects field on #subjectsInput
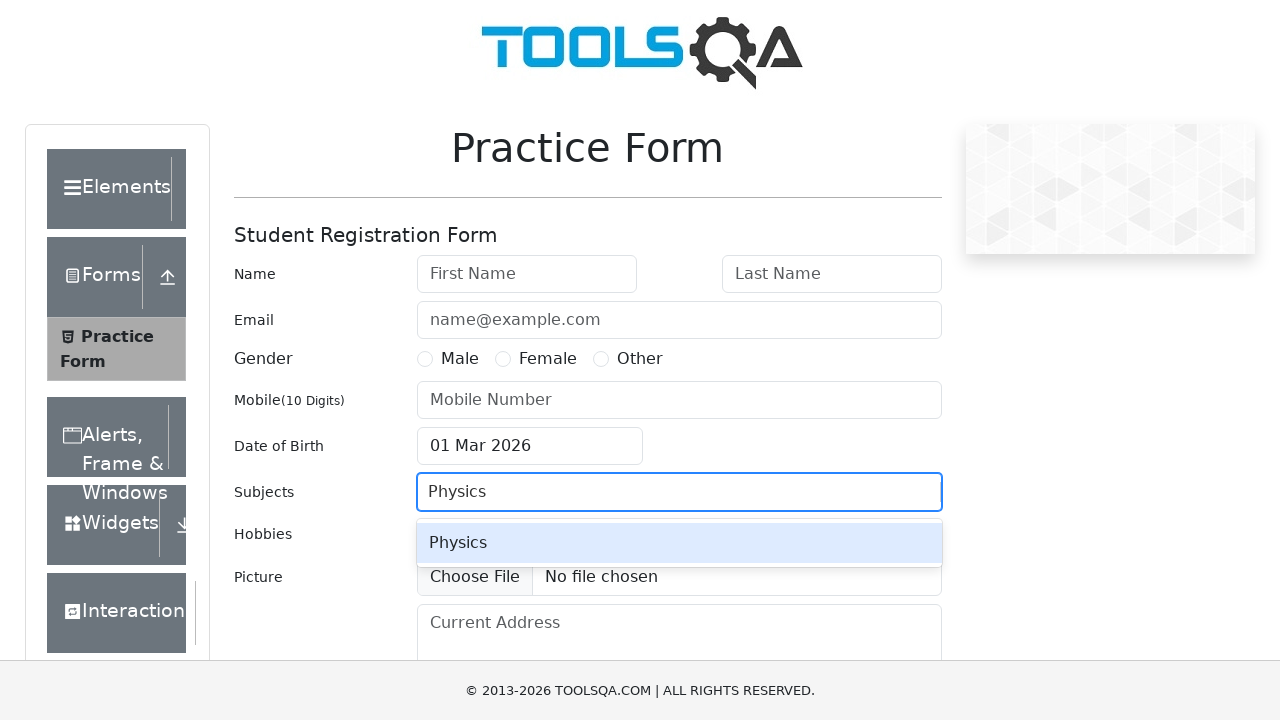

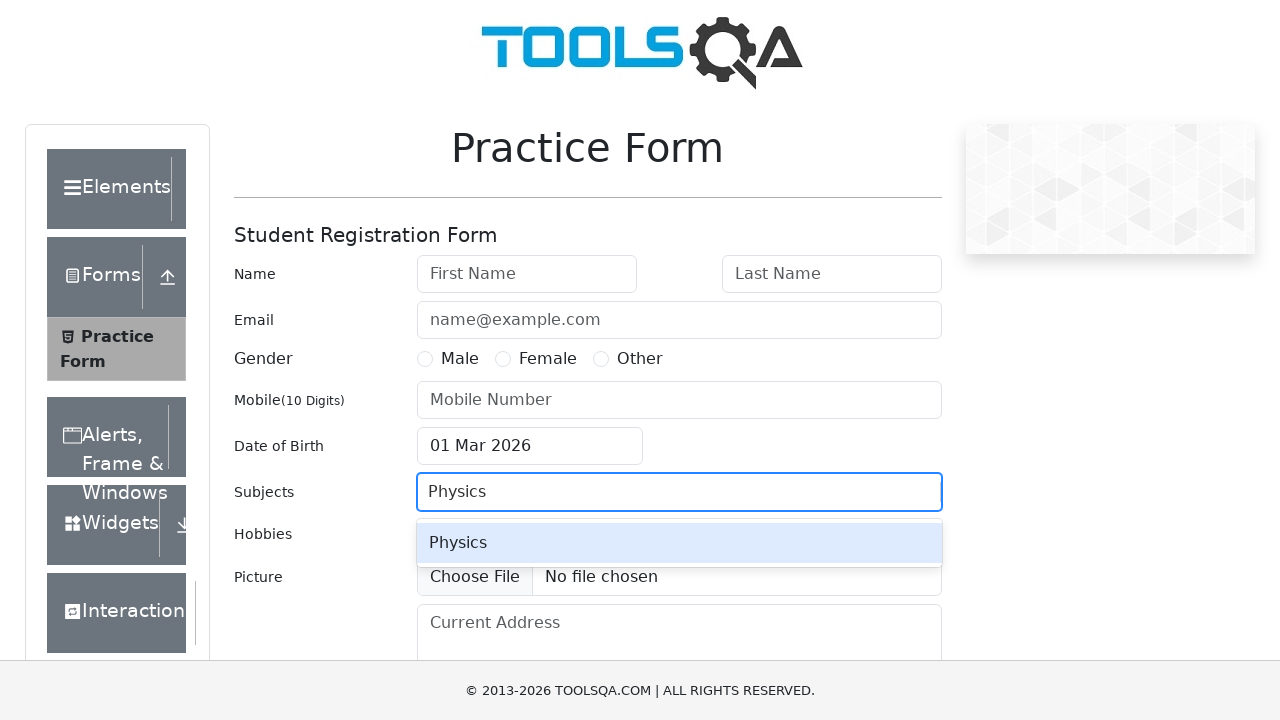